Tests dropdown interaction by clicking a dropdown button and then clicking a Facebook link, then verifies the page title

Starting URL: https://omayo.blogspot.com/

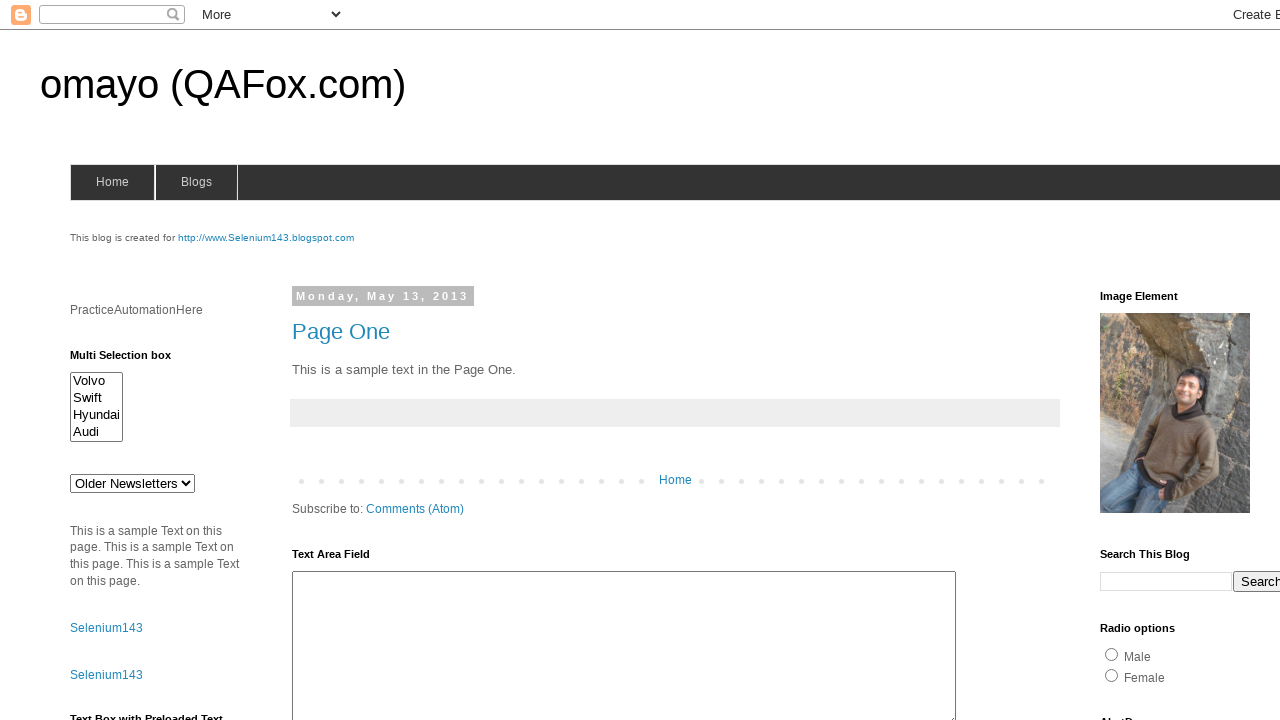

Clicked dropdown button at (1227, 360) on .dropbtn
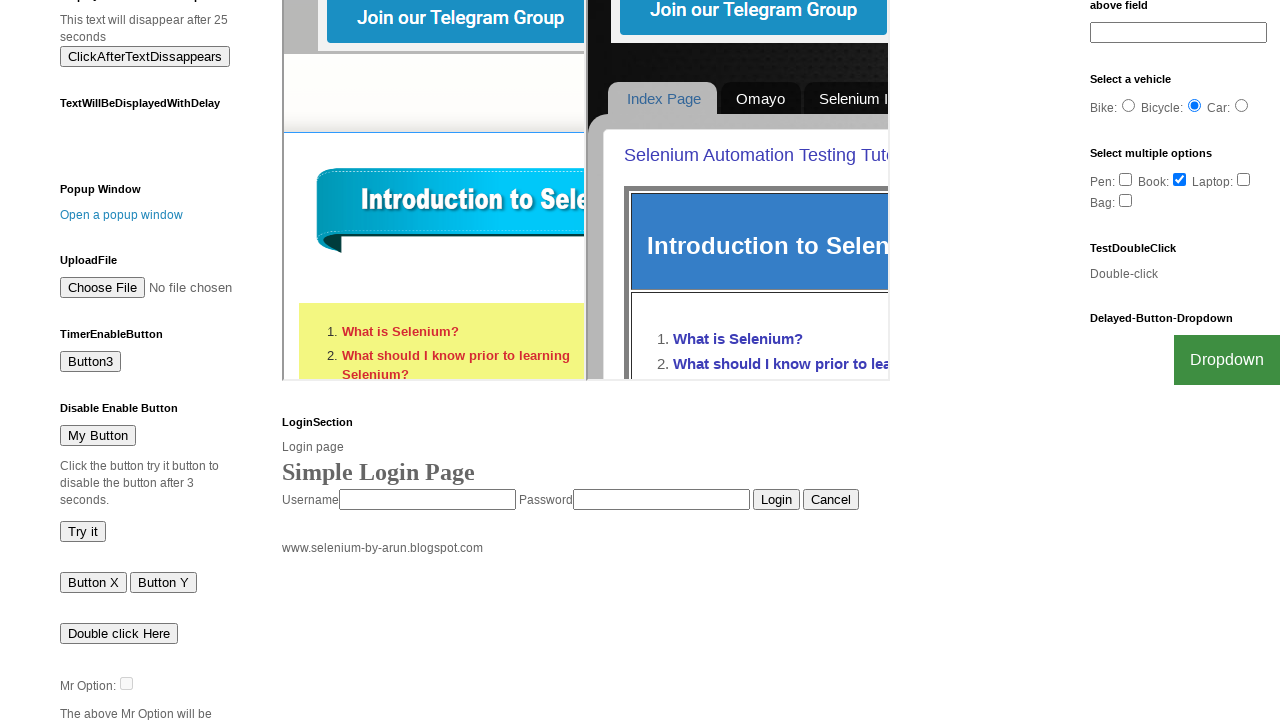

Clicked Facebook link in dropdown at (1200, 700) on text=Facebook
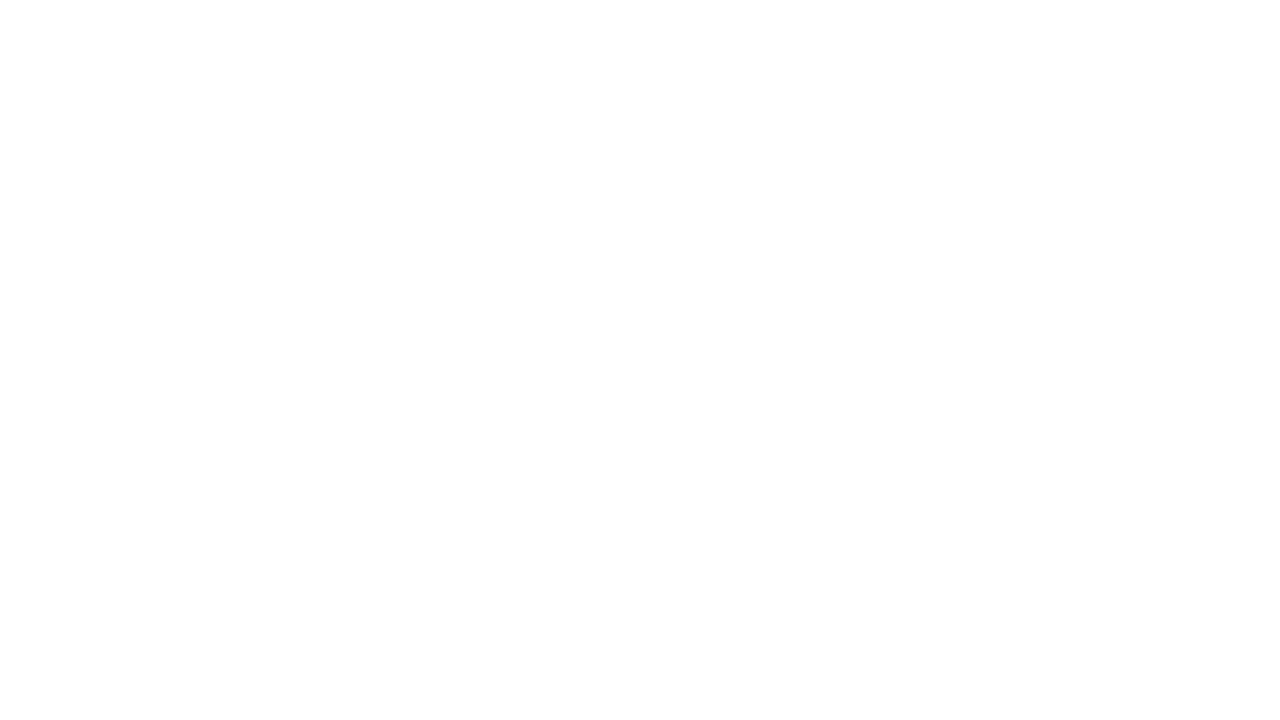

Page loaded and DOM content ready
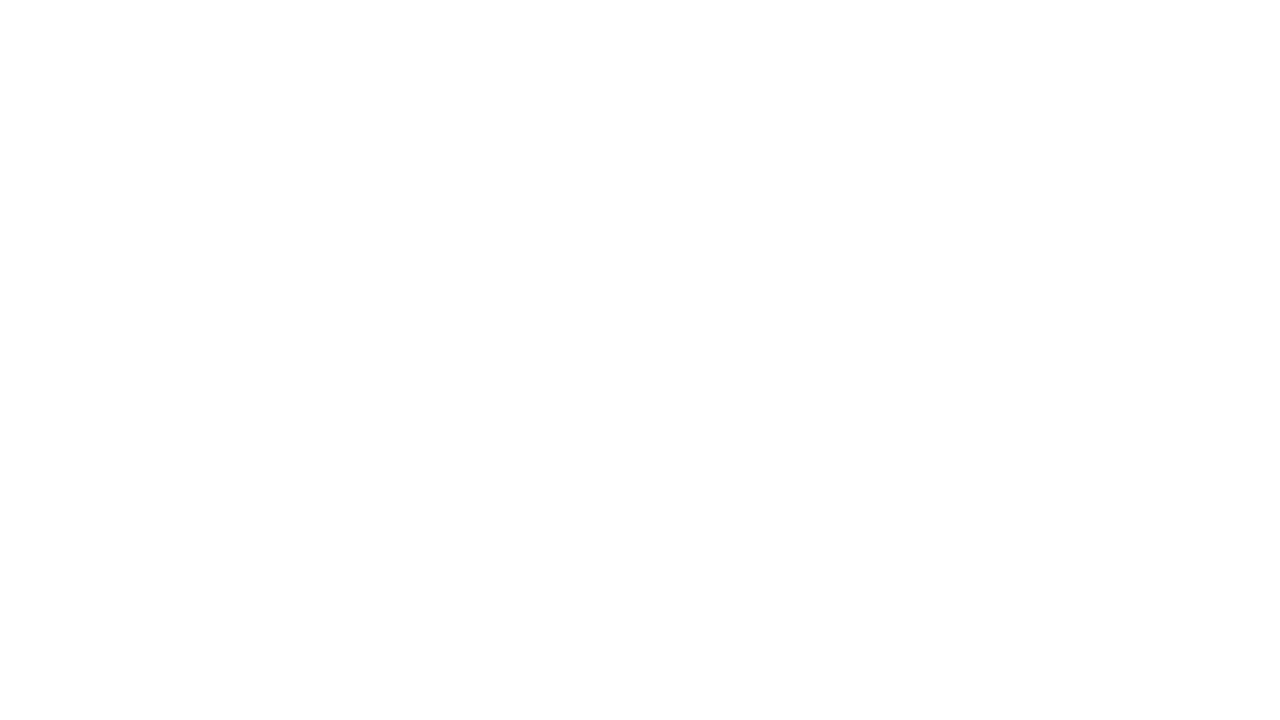

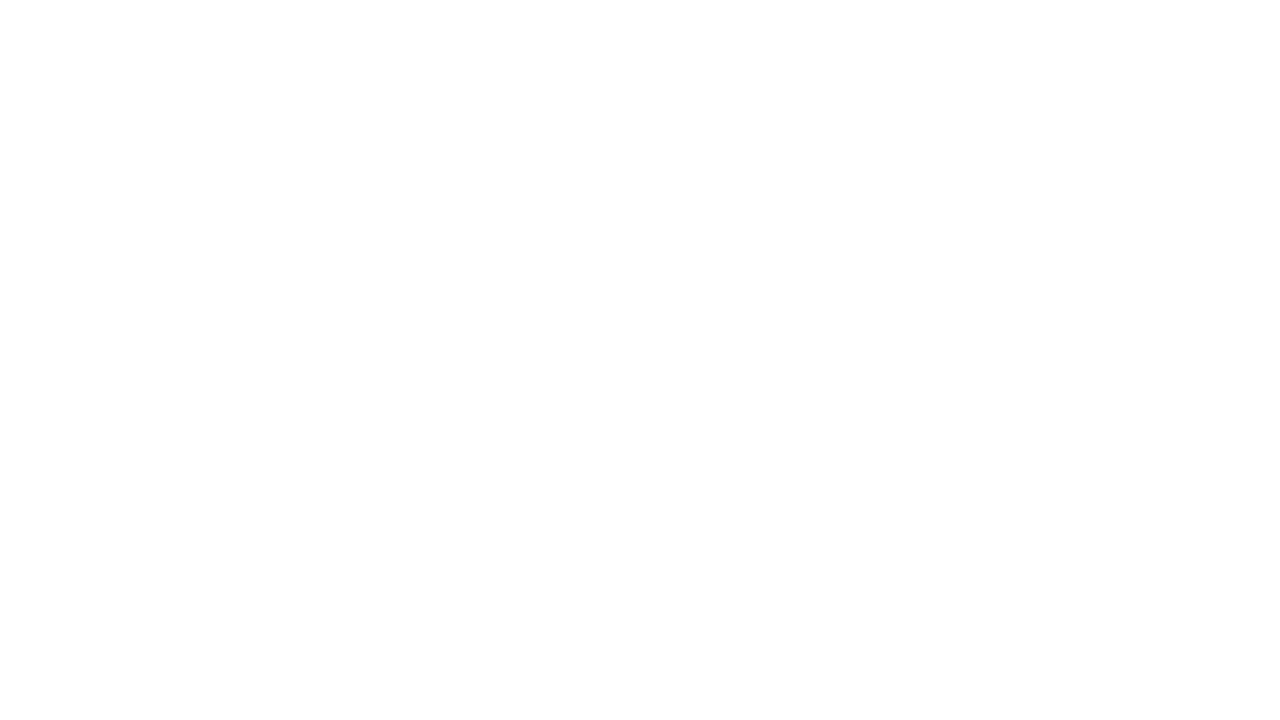